Tests page scrolling functionality by scrolling down a Trustpilot review page and then scrolling back up using JavaScript execution

Starting URL: https://www.trustpilot.com/review/janbasktraining.com

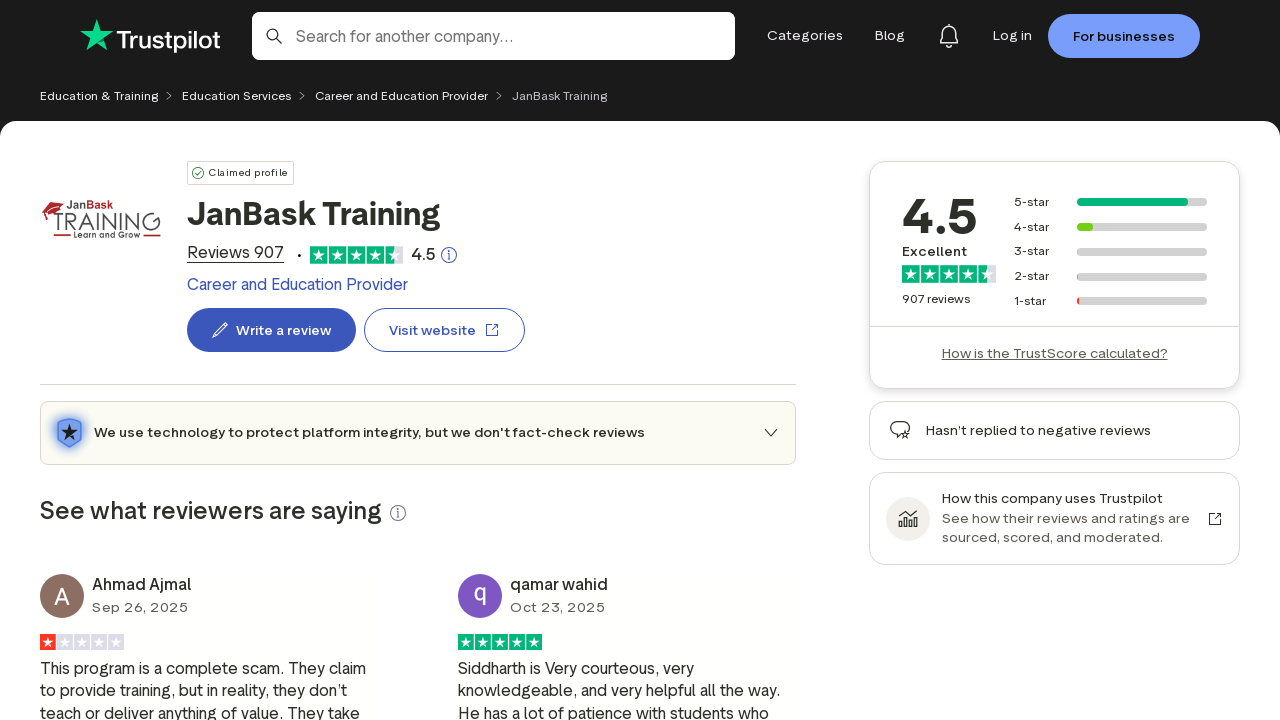

Scrolled down the Trustpilot review page by 7000 pixels
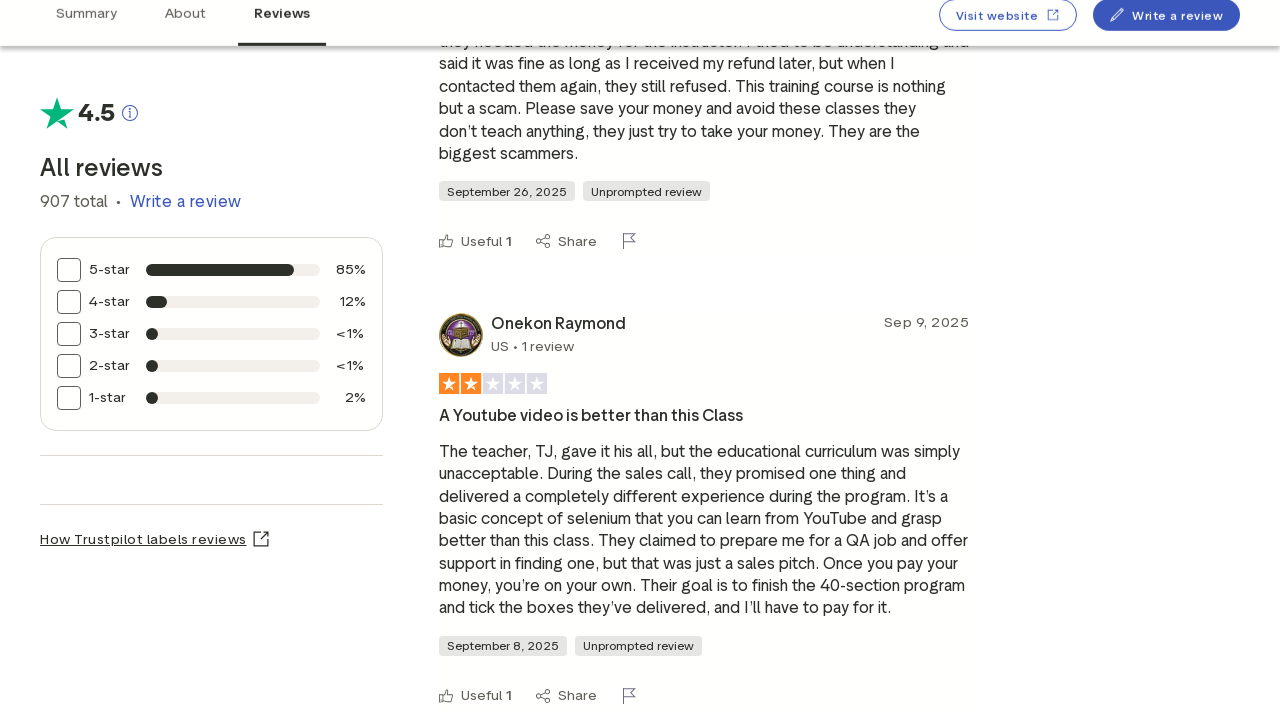

Waited for scroll animation to complete
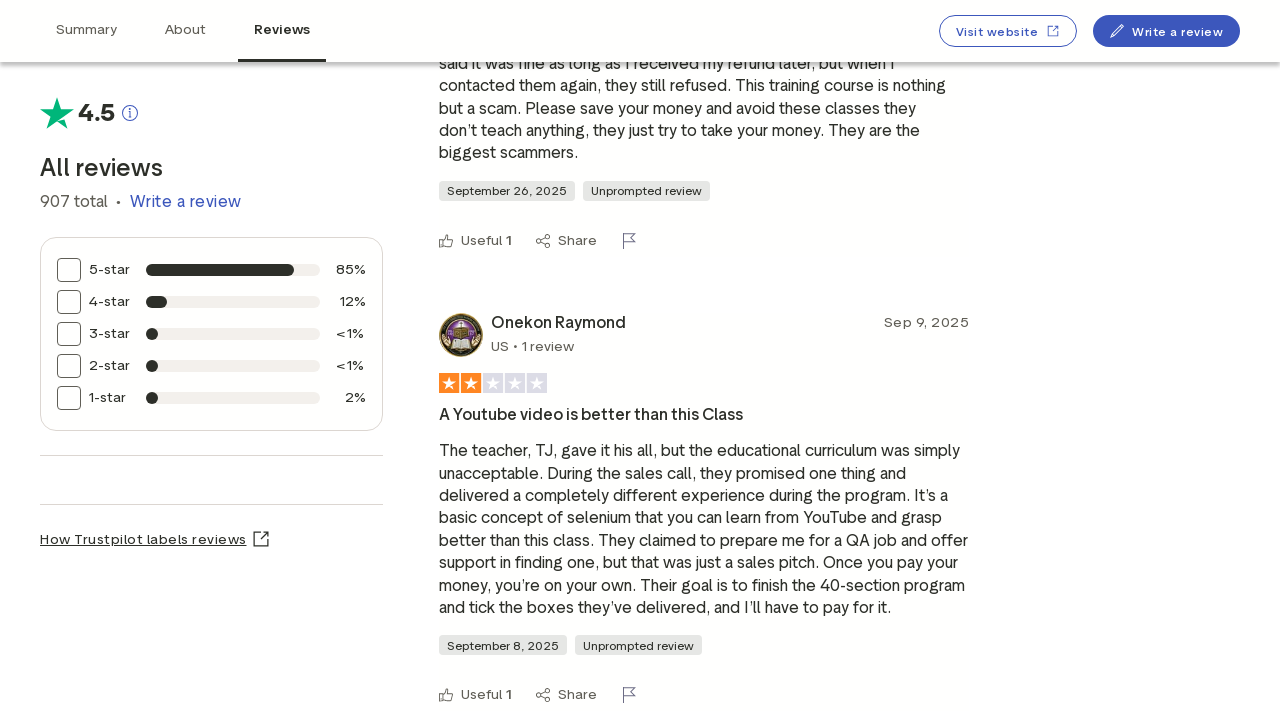

Scrolled back up the page using JavaScript
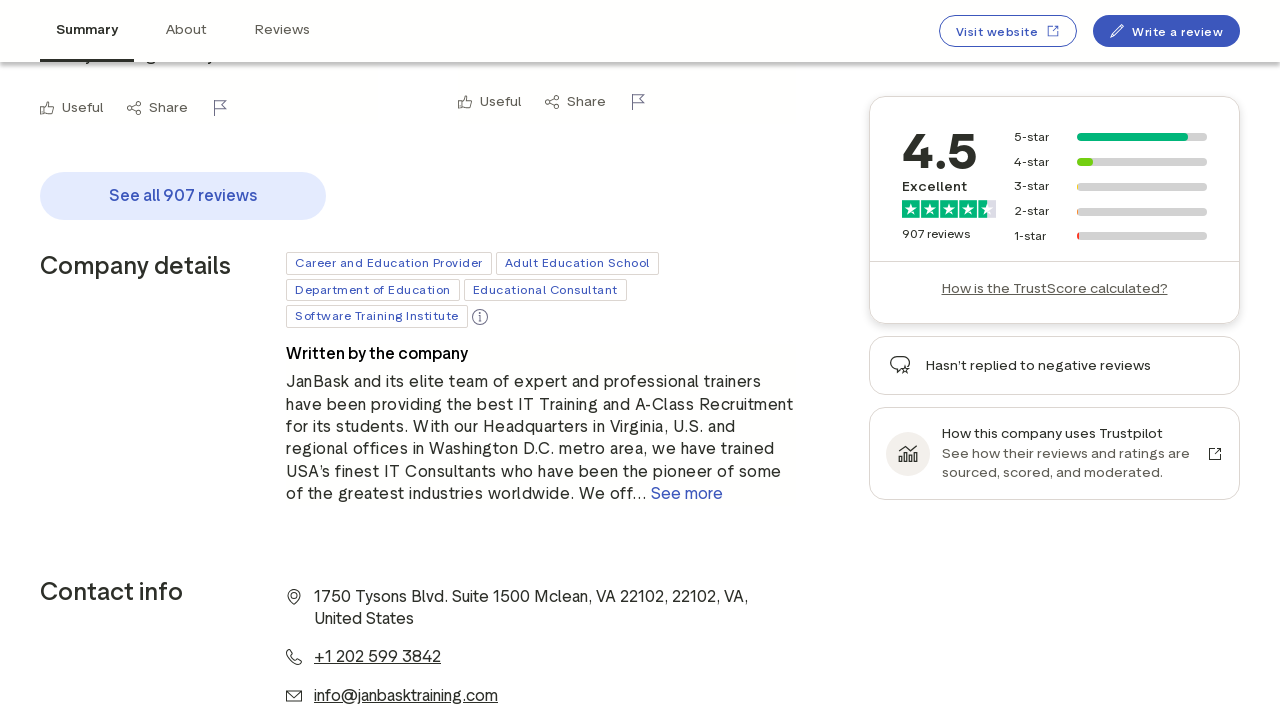

Waited for scroll-back animation to complete
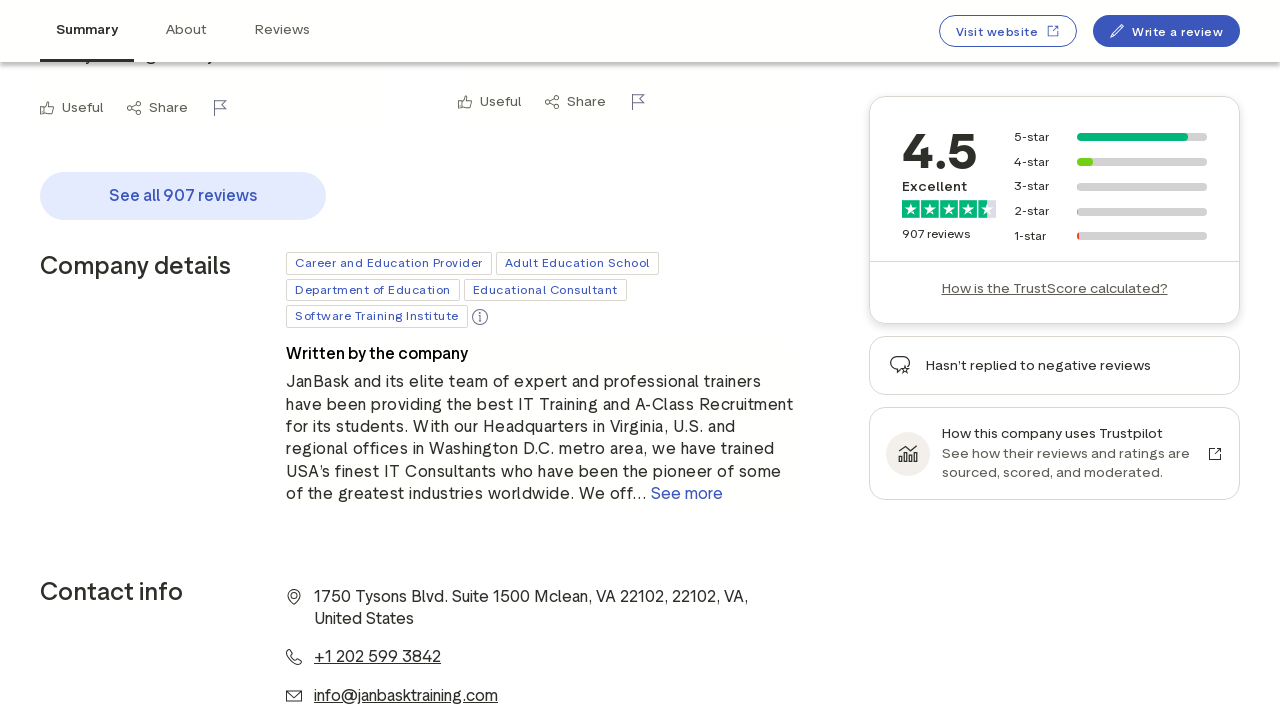

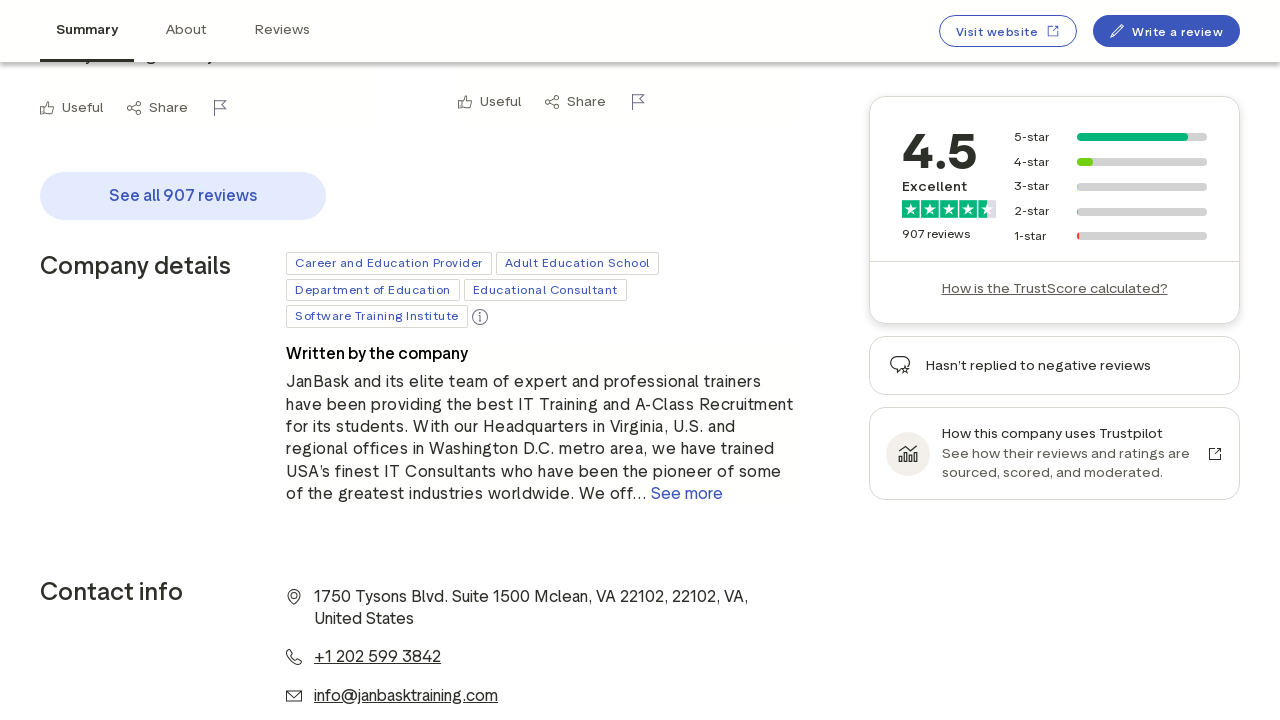